Tests the Selenium web form page by filling a text box with "Selenium", submitting the form, and verifying the confirmation message is displayed.

Starting URL: https://www.selenium.dev/selenium/web/web-form.html

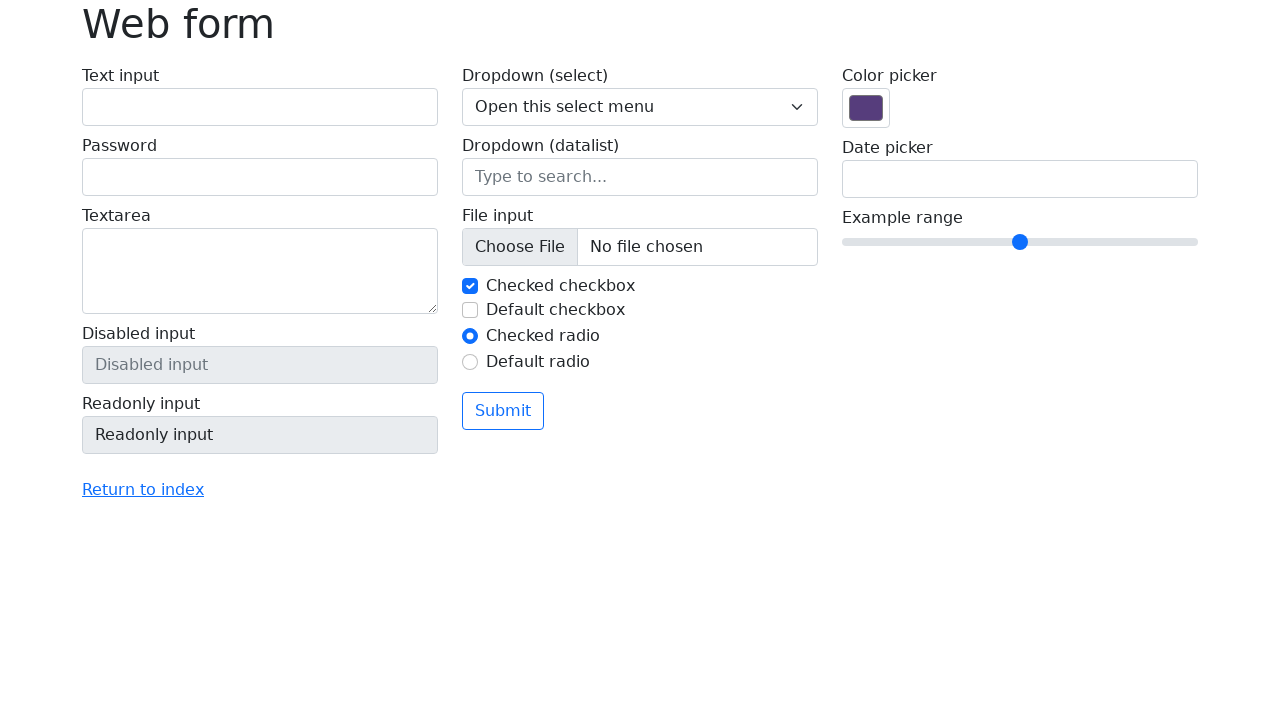

Verified page title is 'Web form'
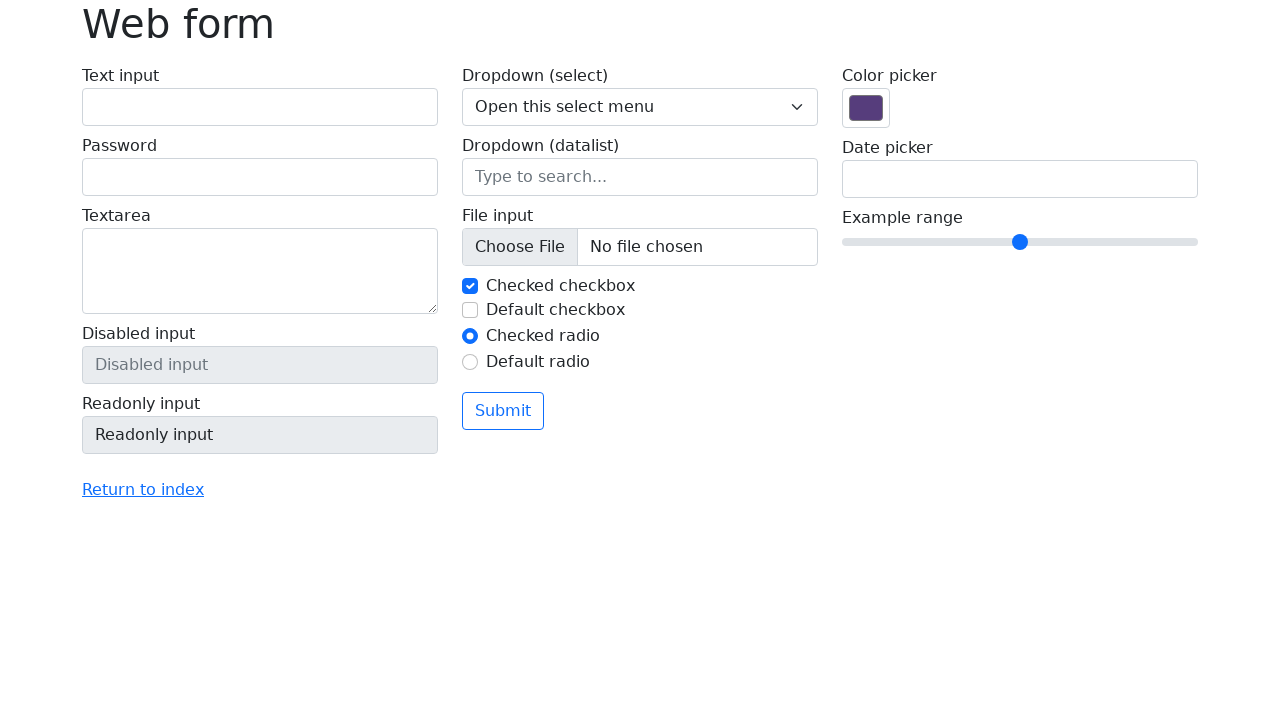

Filled text box with 'Selenium' on input[name='my-text']
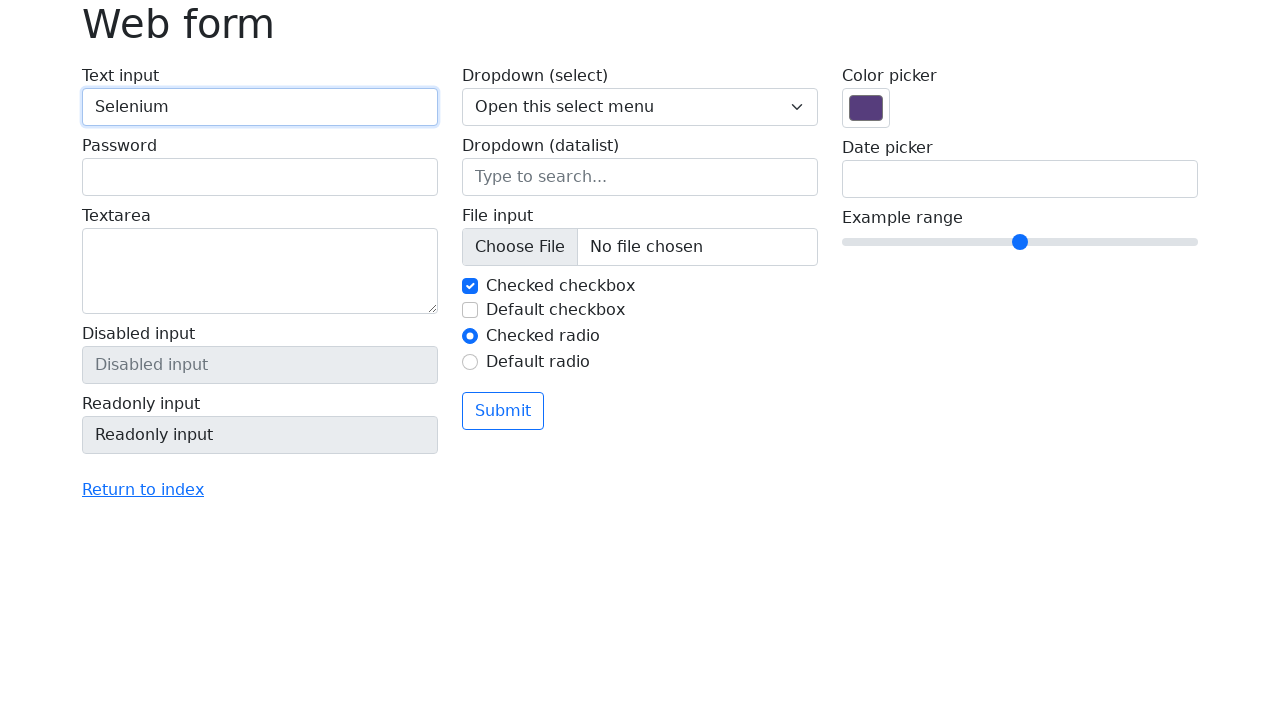

Clicked the submit button at (503, 411) on button
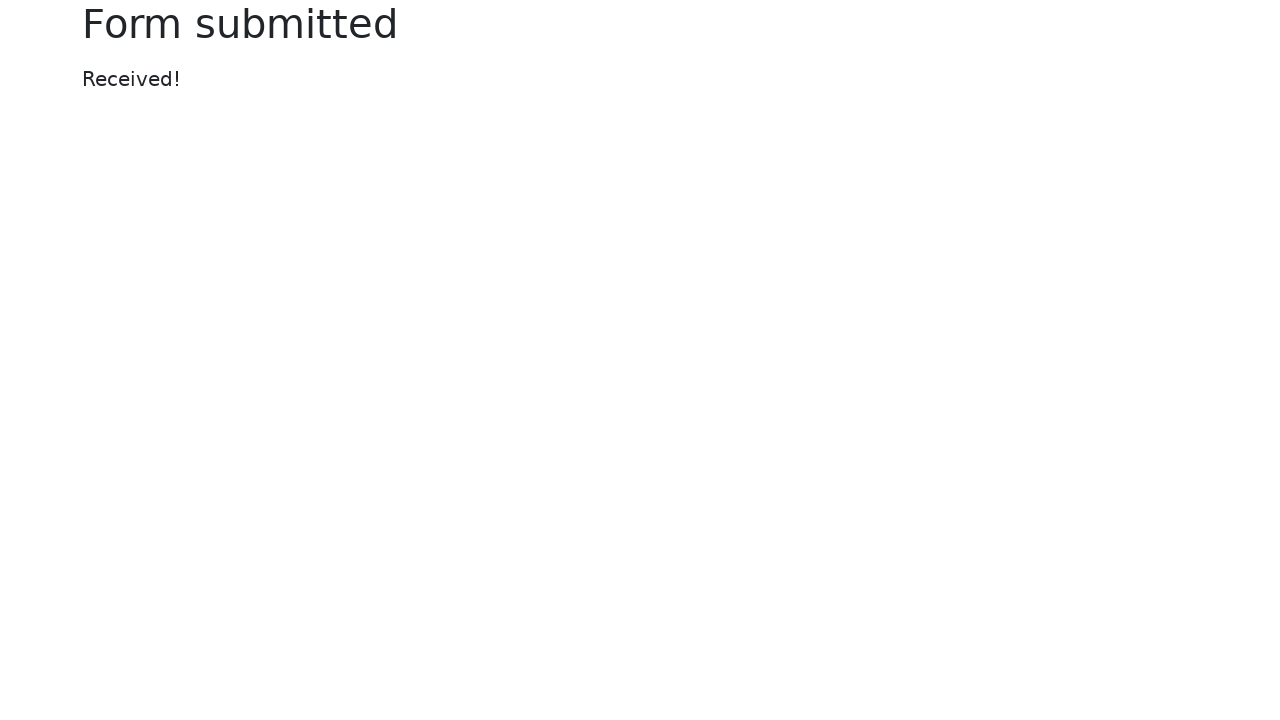

Waited for confirmation message to appear
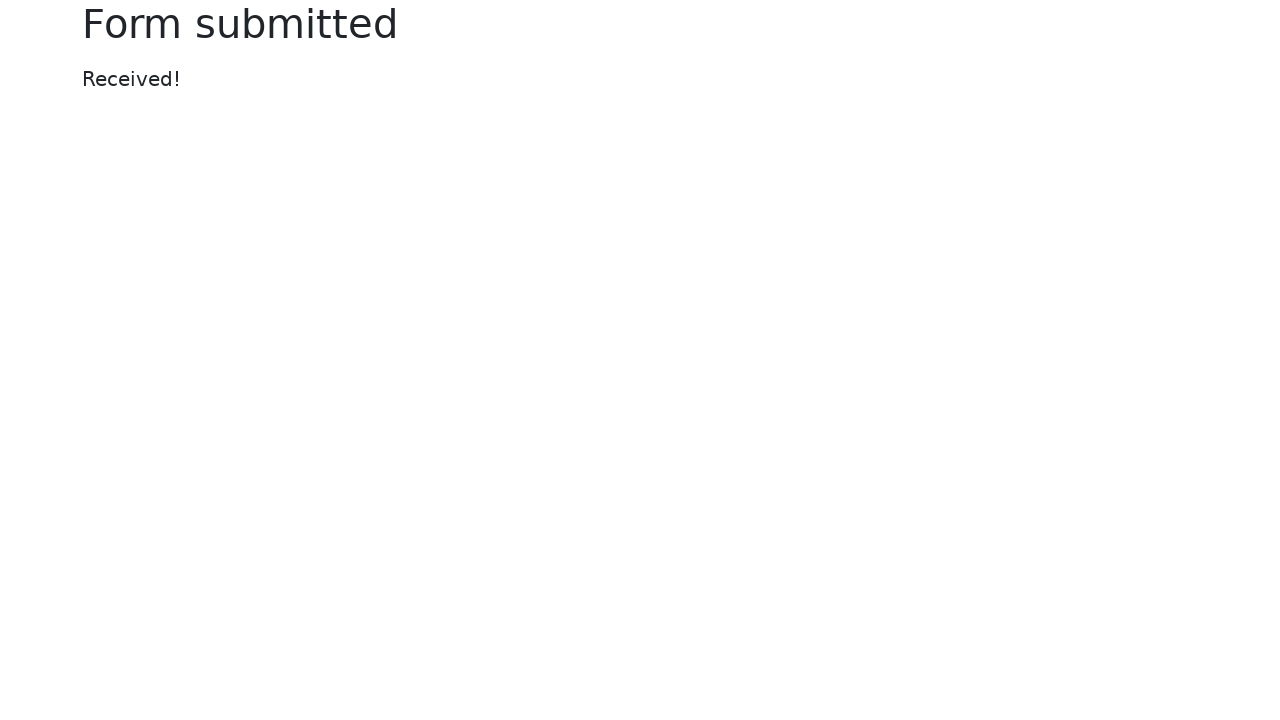

Verified confirmation message displays 'Received!'
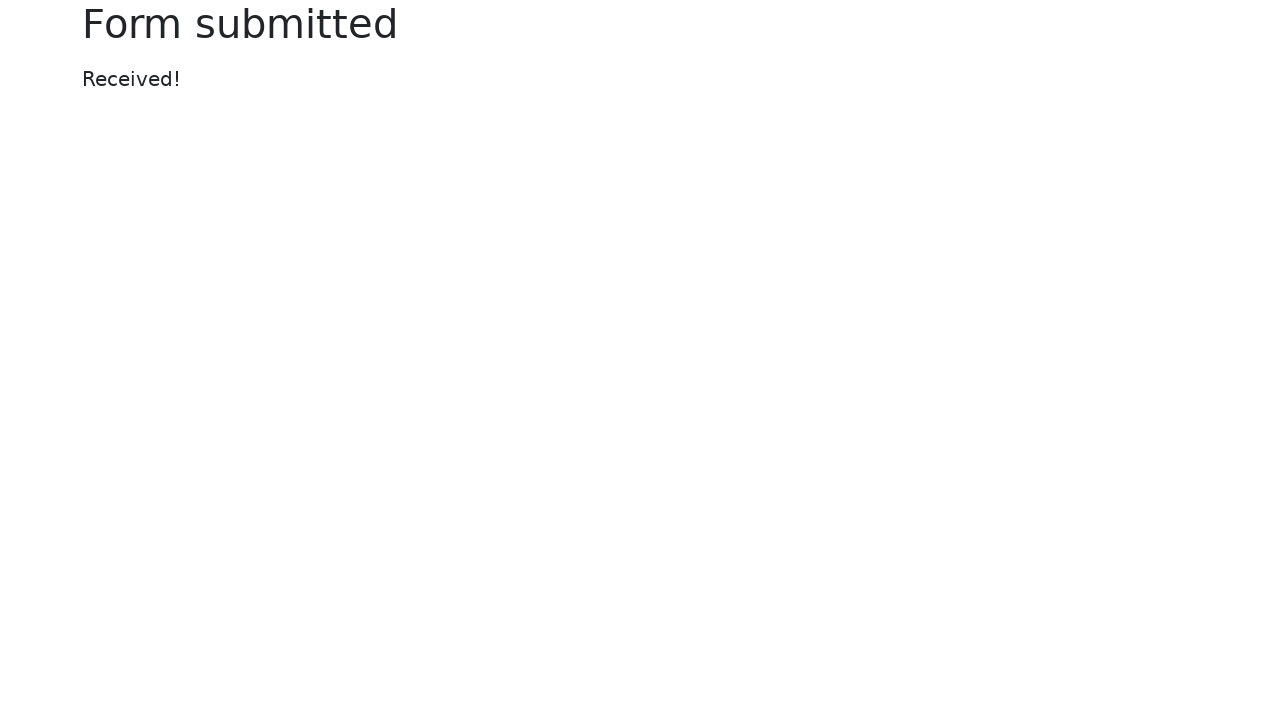

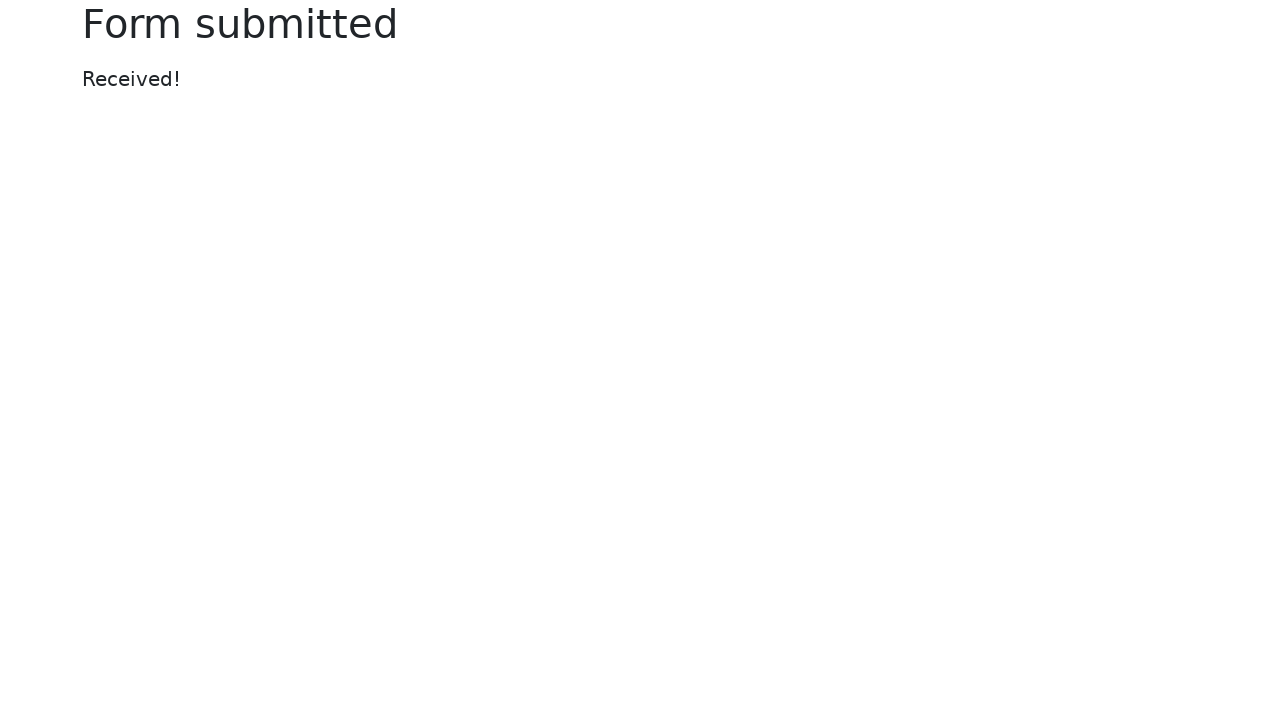